Tests the search functionality for ministers and senior officials on GOV.UK by searching for "Churchill" and verifying results appear

Starting URL: https://www.gov.uk/government/people

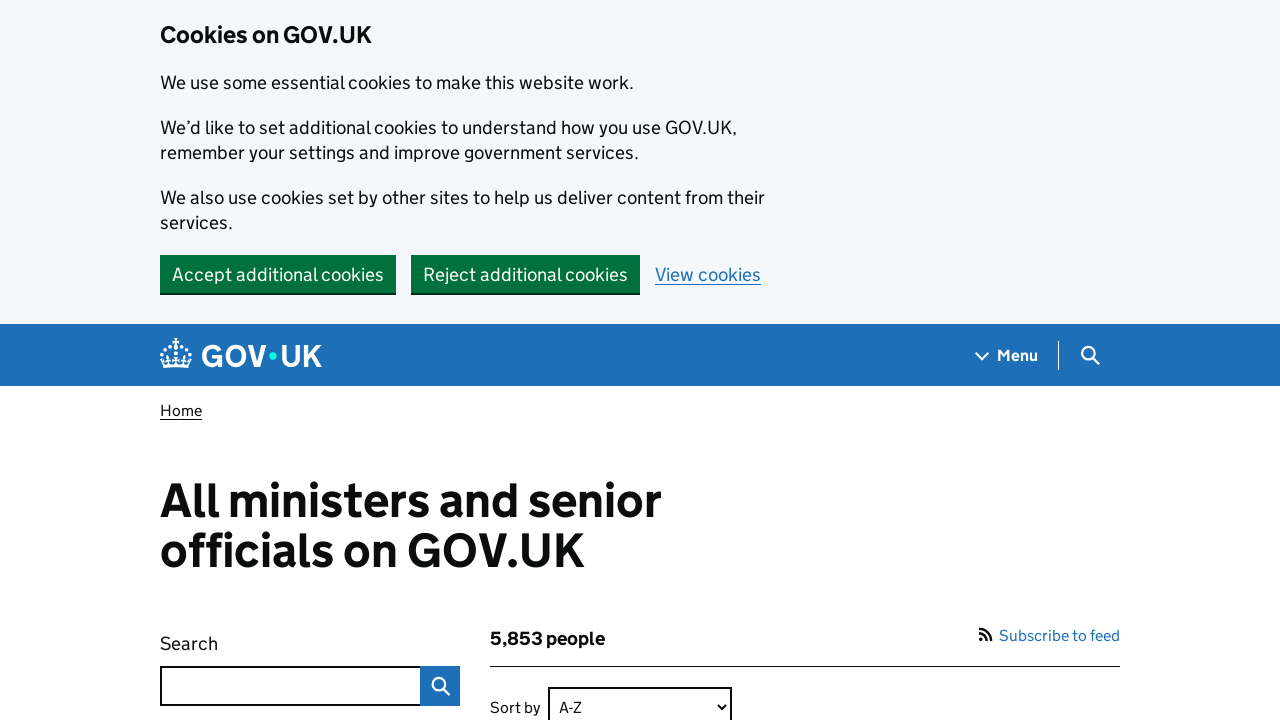

Page heading 'All ministers and senior officials on GOV.UK' is visible
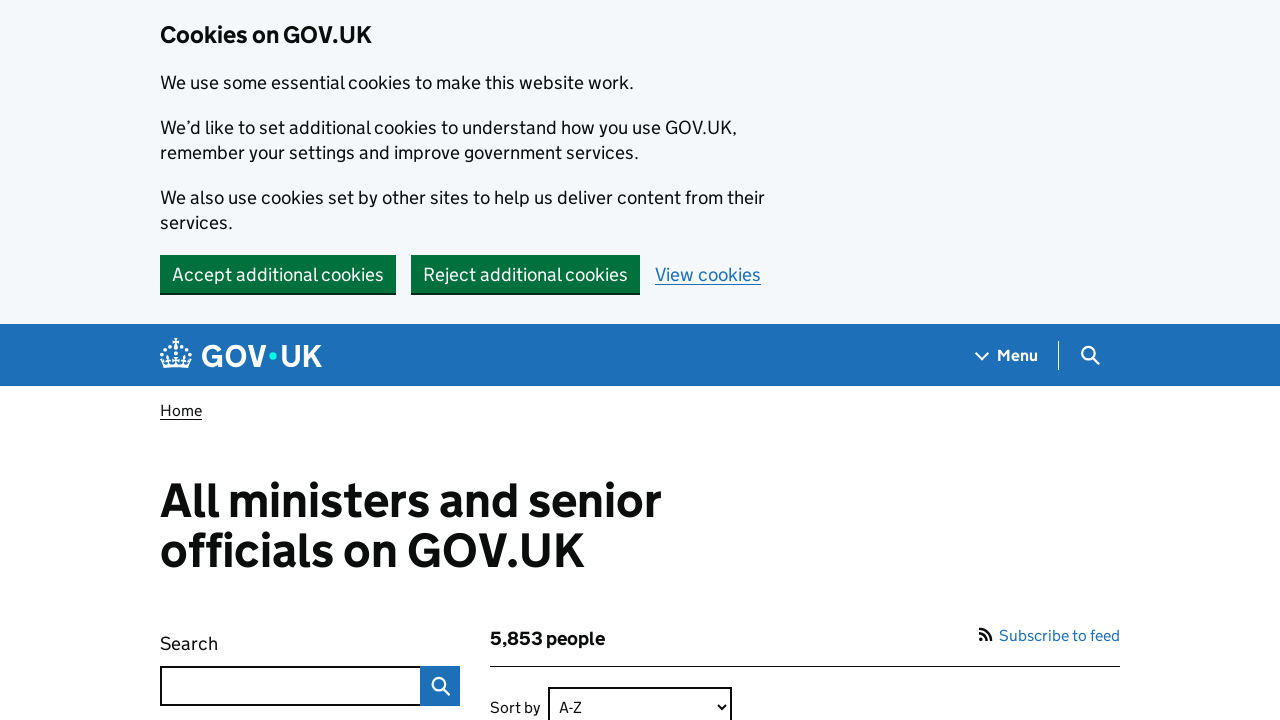

Filled search box with 'Churchill' on internal:role=search >> internal:role=searchbox[name="Search"i]
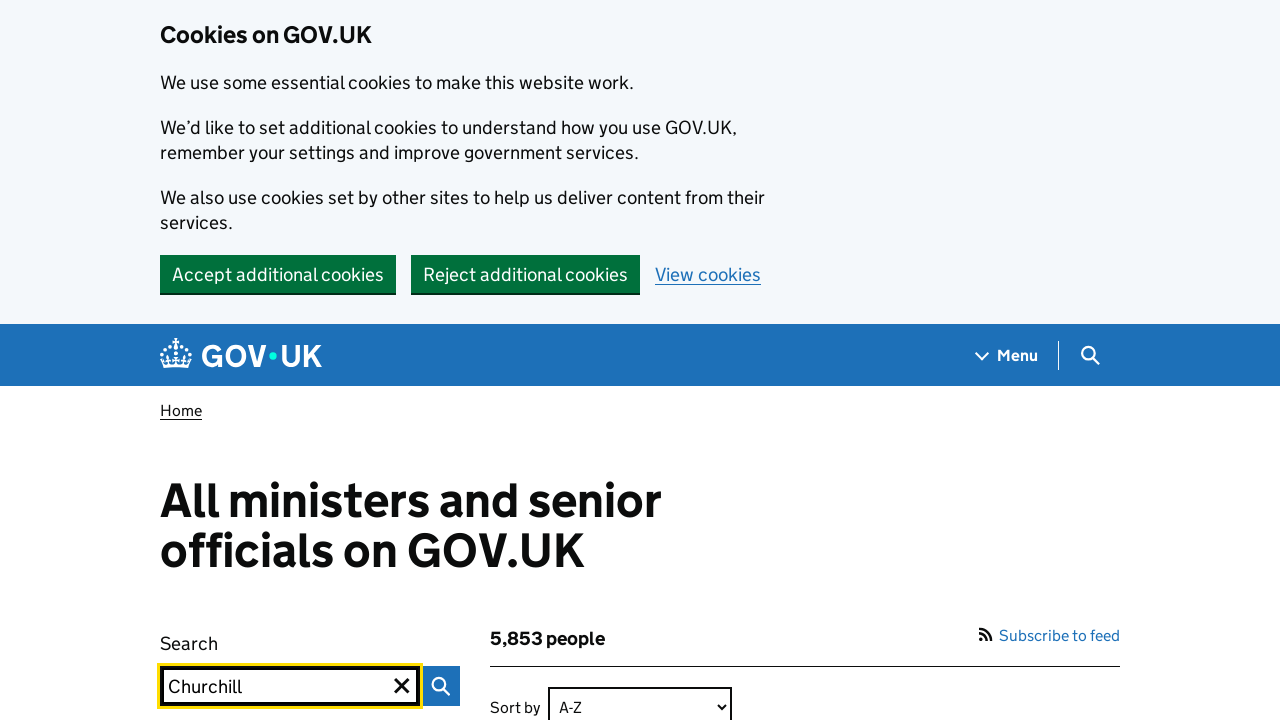

Clicked search button to search for Churchill at (440, 686) on internal:role=search >> internal:role=button[name="Search"i]
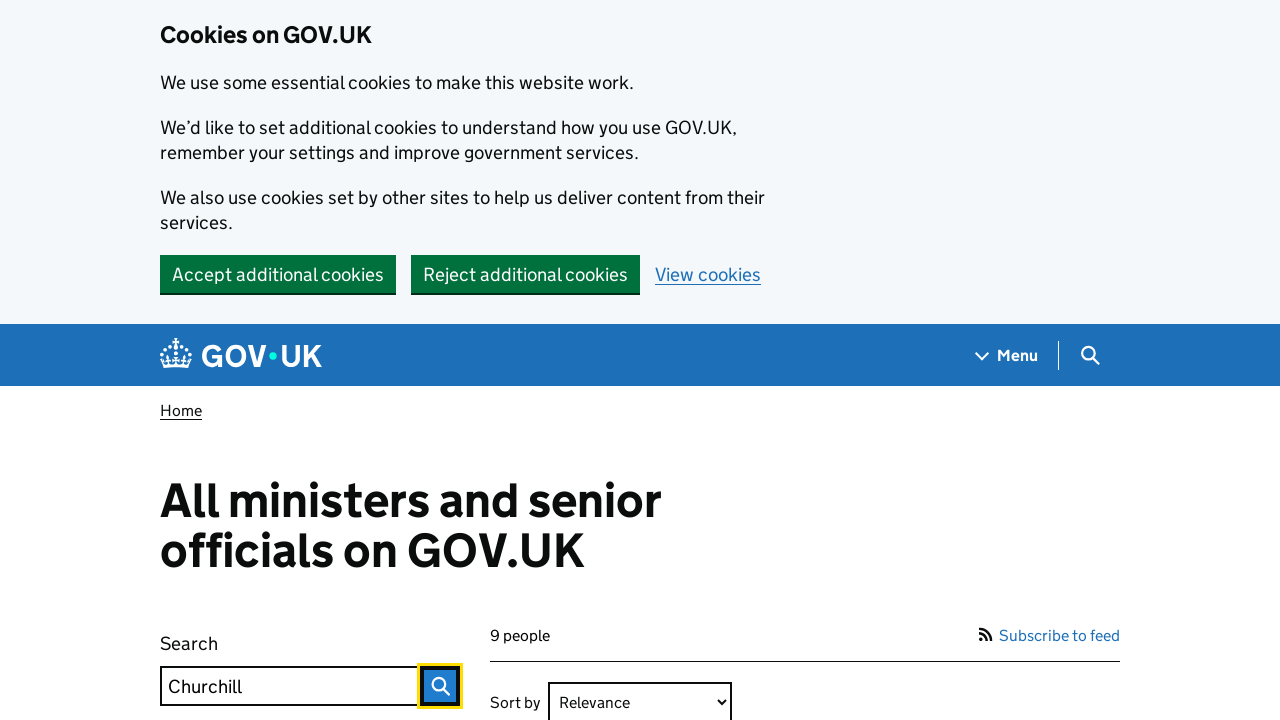

Search results loaded and Sir Winston Churchill link is visible
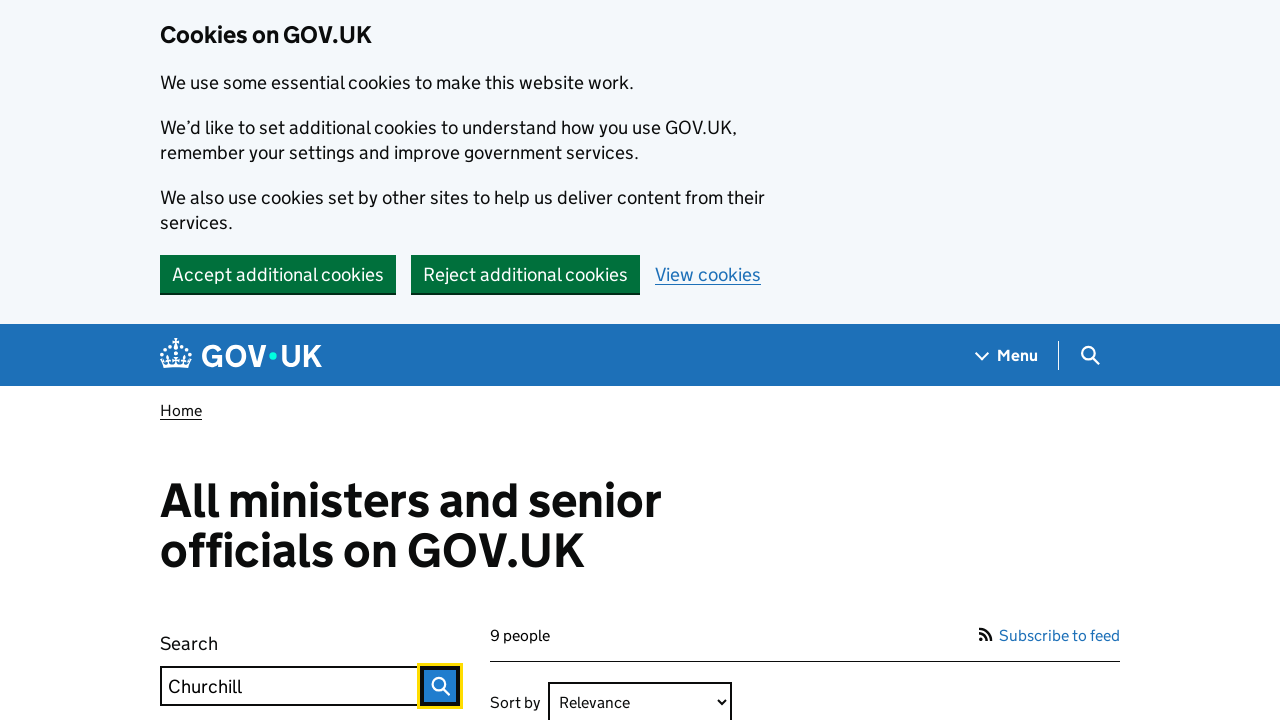

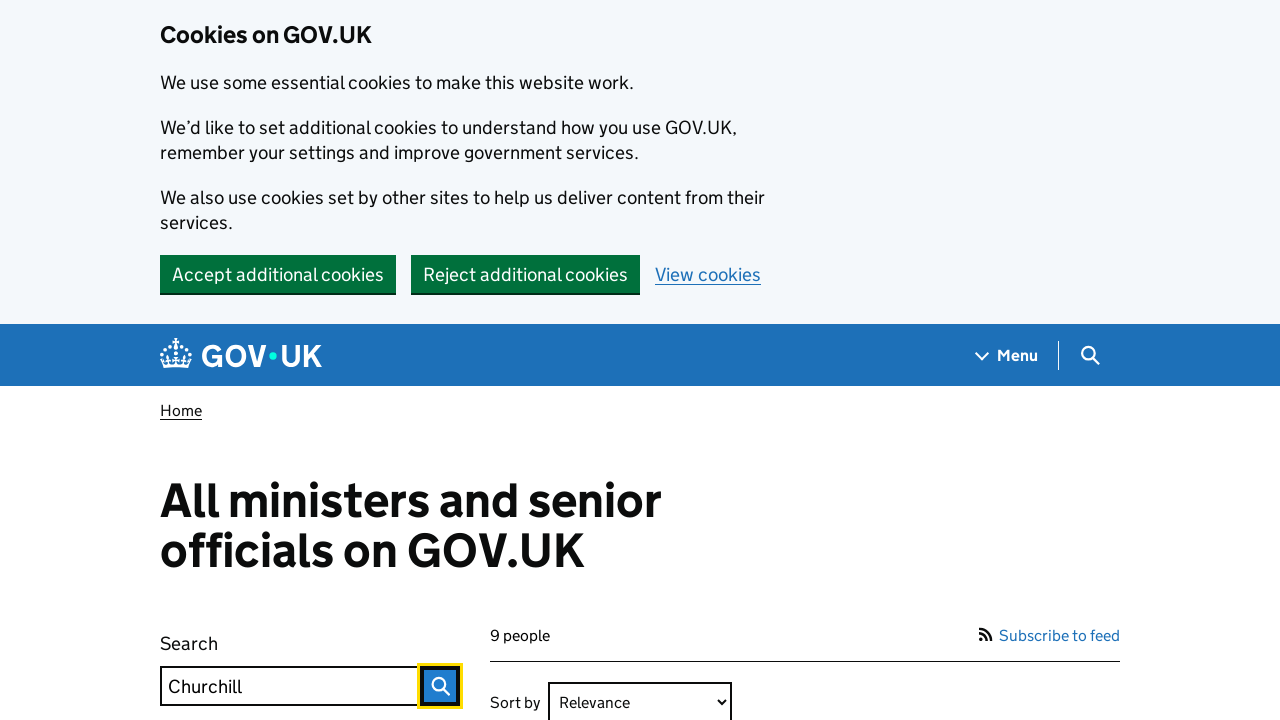